Tests that a todo item is removed if an empty string is entered during editing.

Starting URL: https://demo.playwright.dev/todomvc

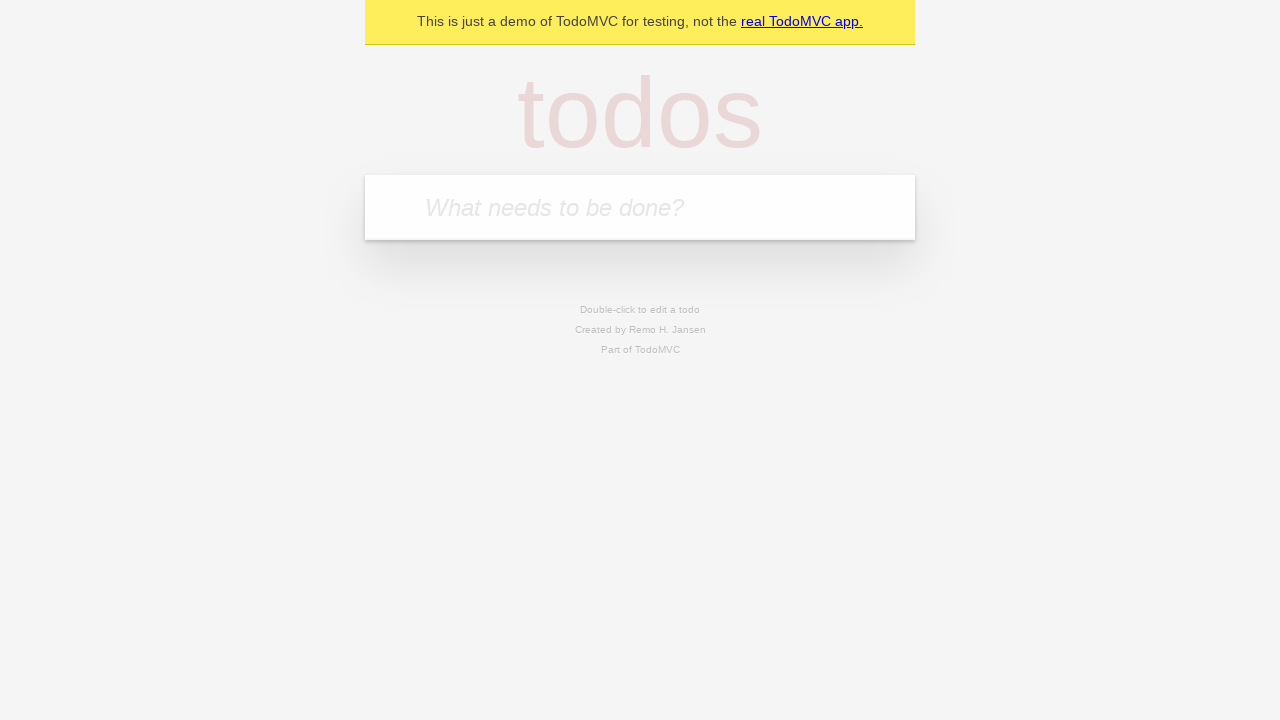

Filled todo input with 'buy some cheese' on internal:attr=[placeholder="What needs to be done?"i]
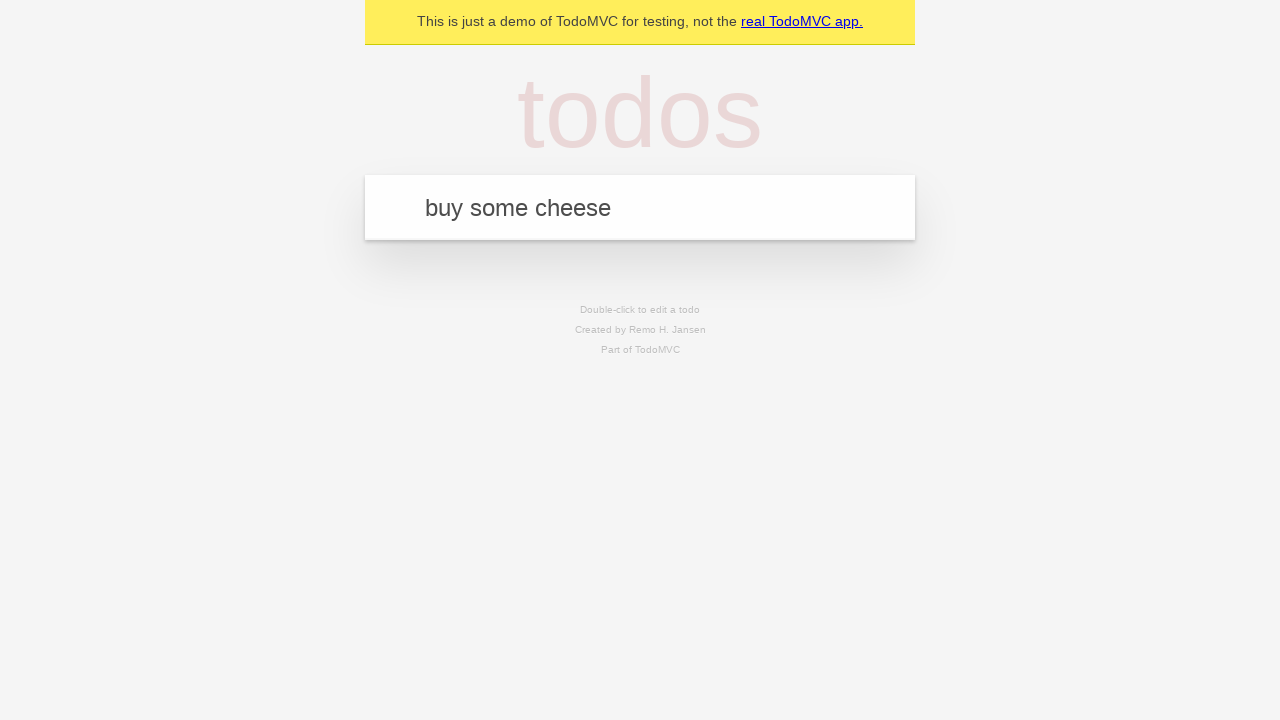

Pressed Enter to create first todo item on internal:attr=[placeholder="What needs to be done?"i]
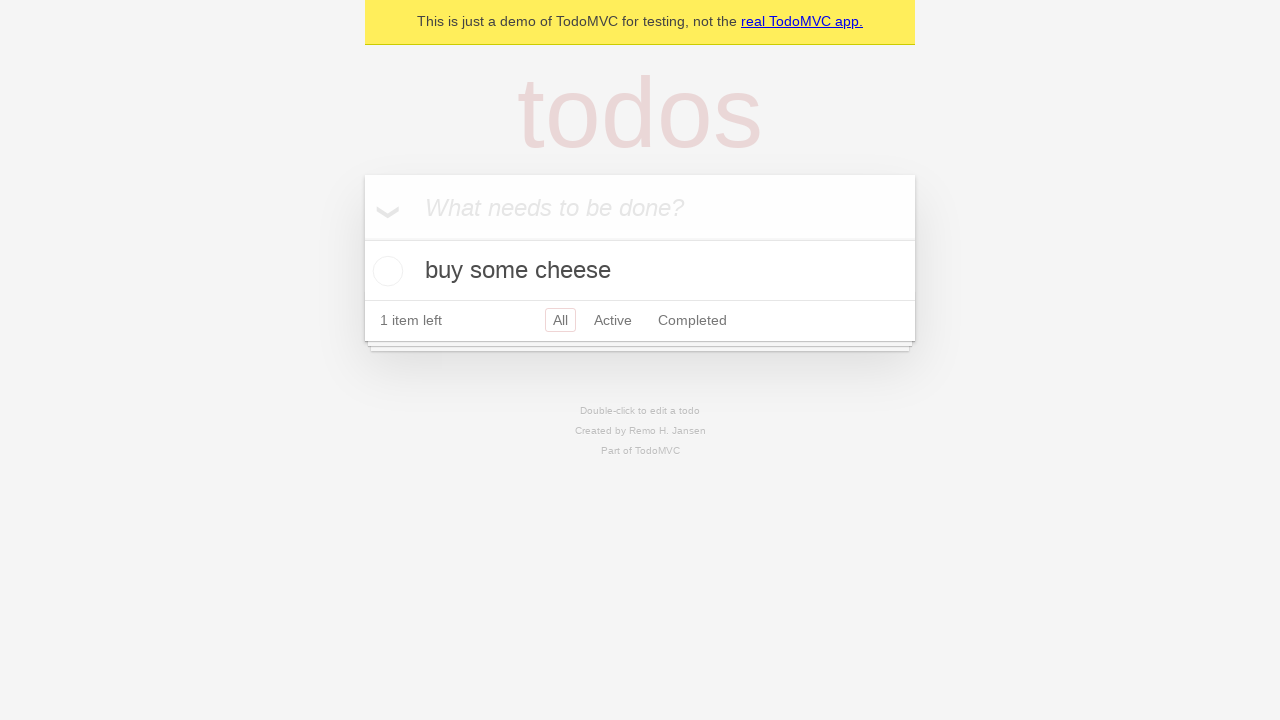

Filled todo input with 'feed the cat' on internal:attr=[placeholder="What needs to be done?"i]
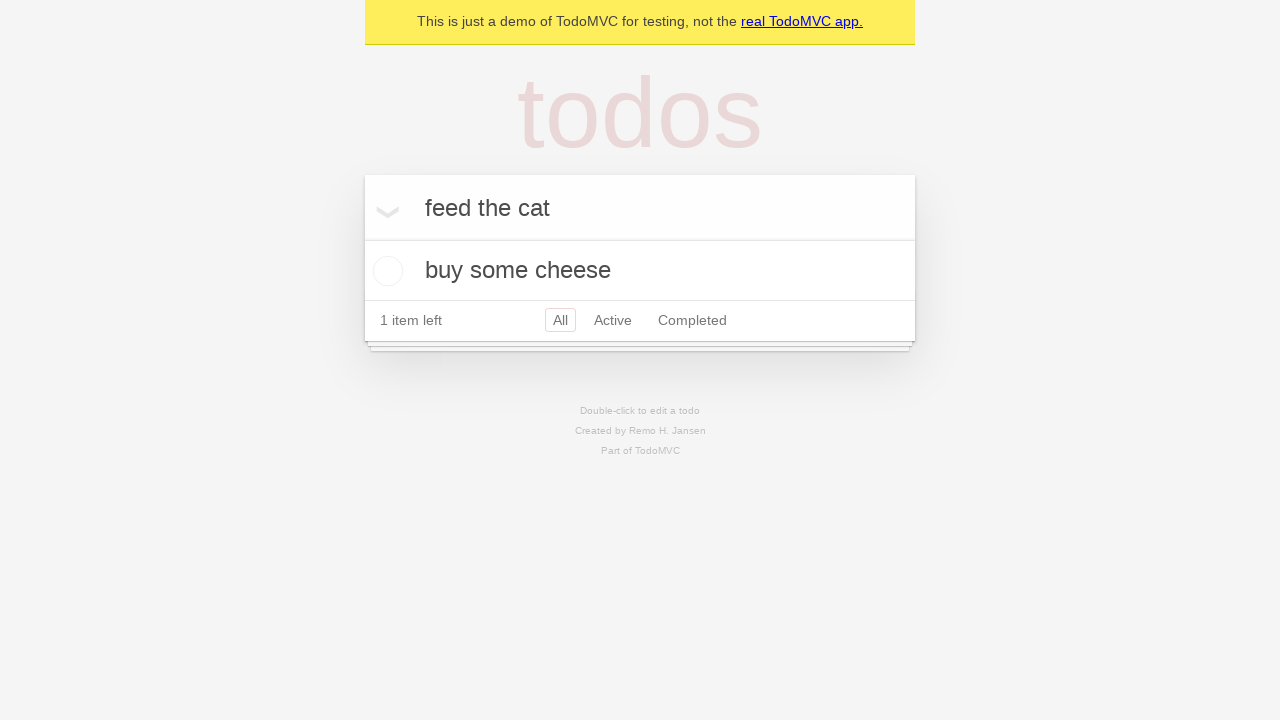

Pressed Enter to create second todo item on internal:attr=[placeholder="What needs to be done?"i]
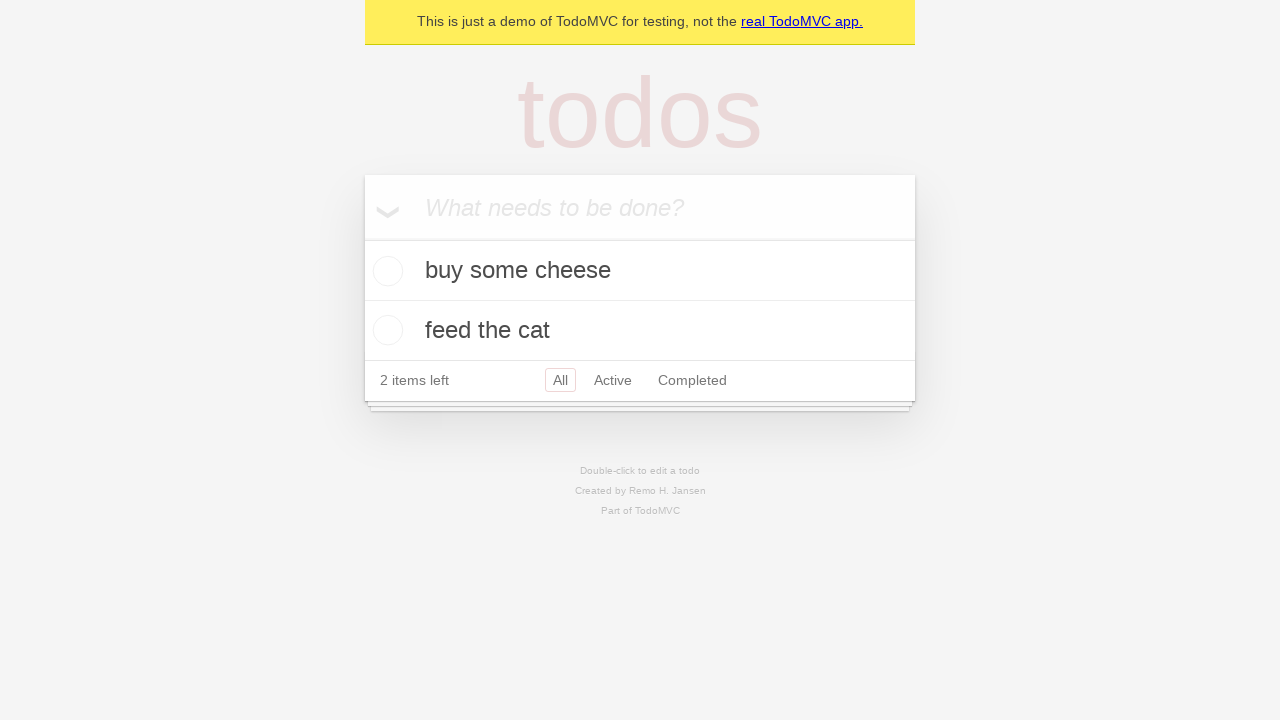

Filled todo input with 'book a doctors appointment' on internal:attr=[placeholder="What needs to be done?"i]
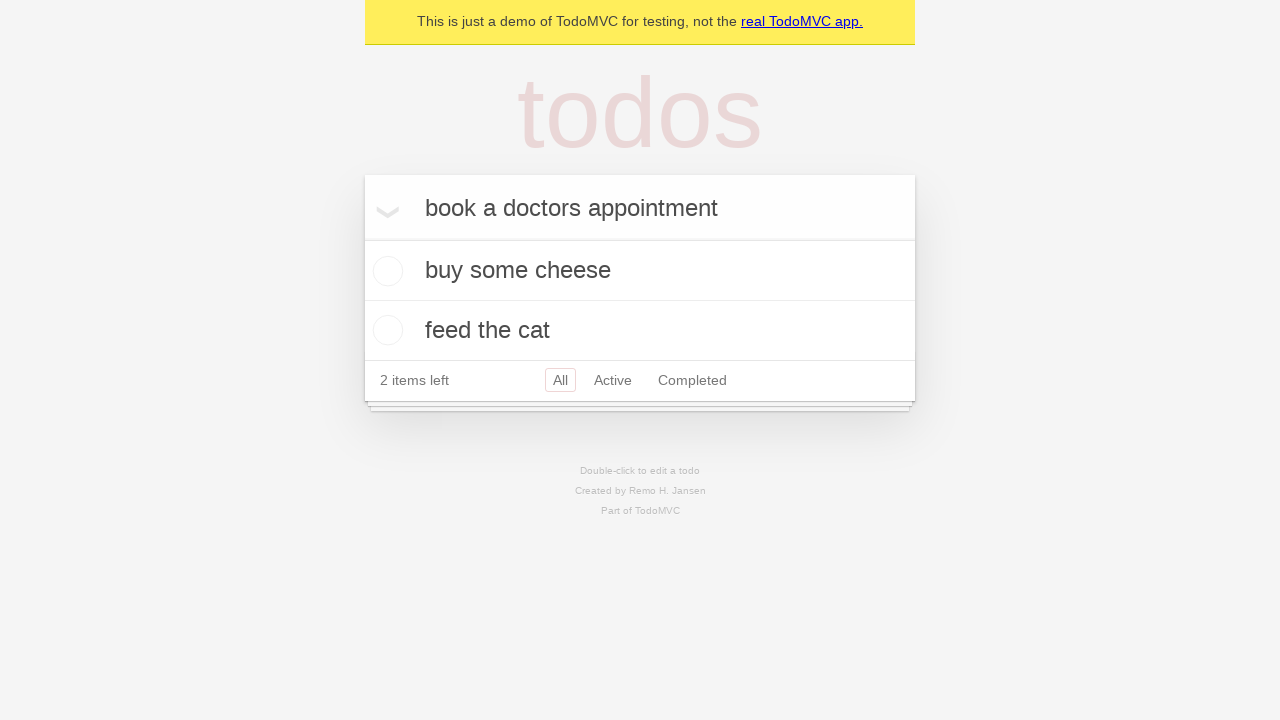

Pressed Enter to create third todo item on internal:attr=[placeholder="What needs to be done?"i]
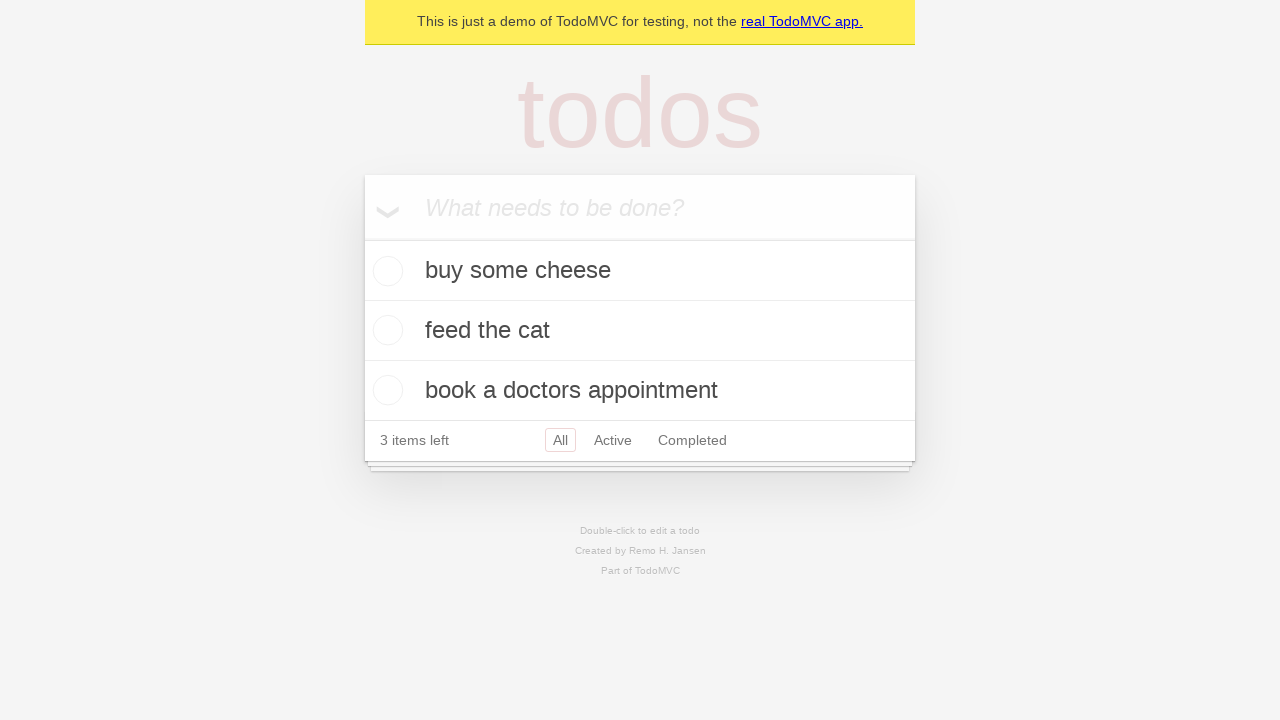

Double-clicked second todo item to enter edit mode at (640, 331) on internal:testid=[data-testid="todo-item"s] >> nth=1
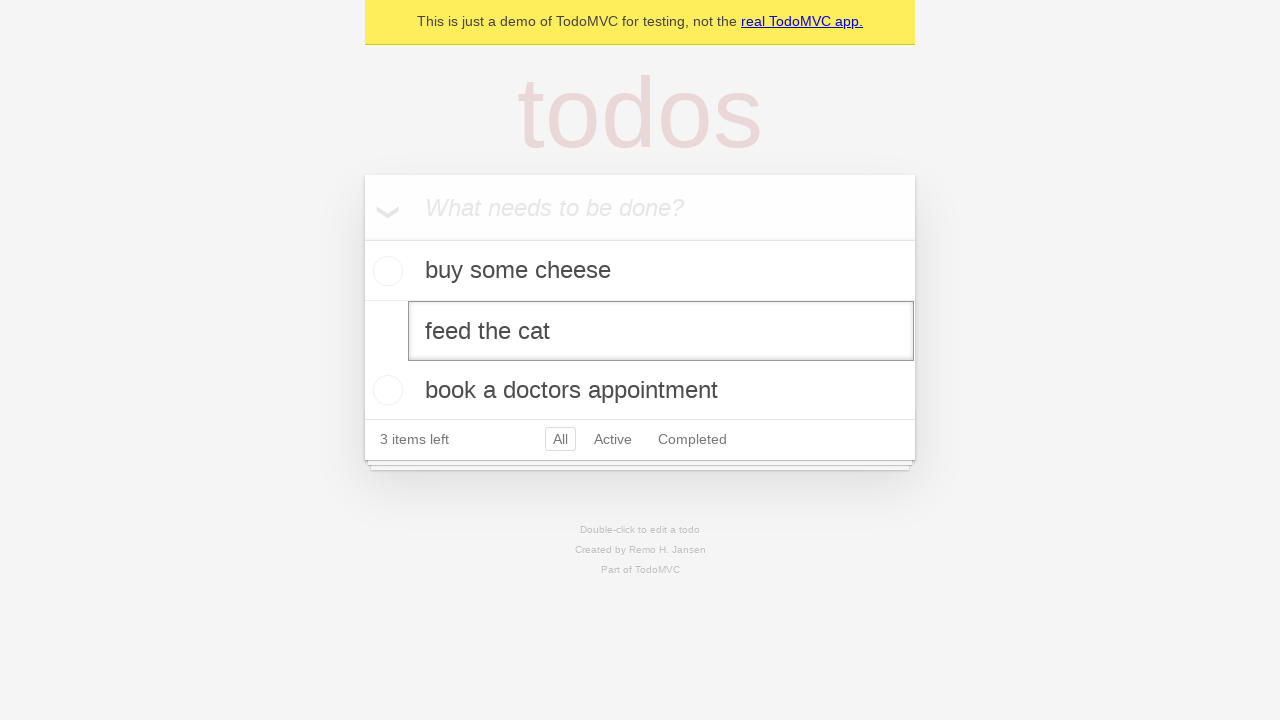

Cleared the text in the edit field on internal:testid=[data-testid="todo-item"s] >> nth=1 >> internal:role=textbox[nam
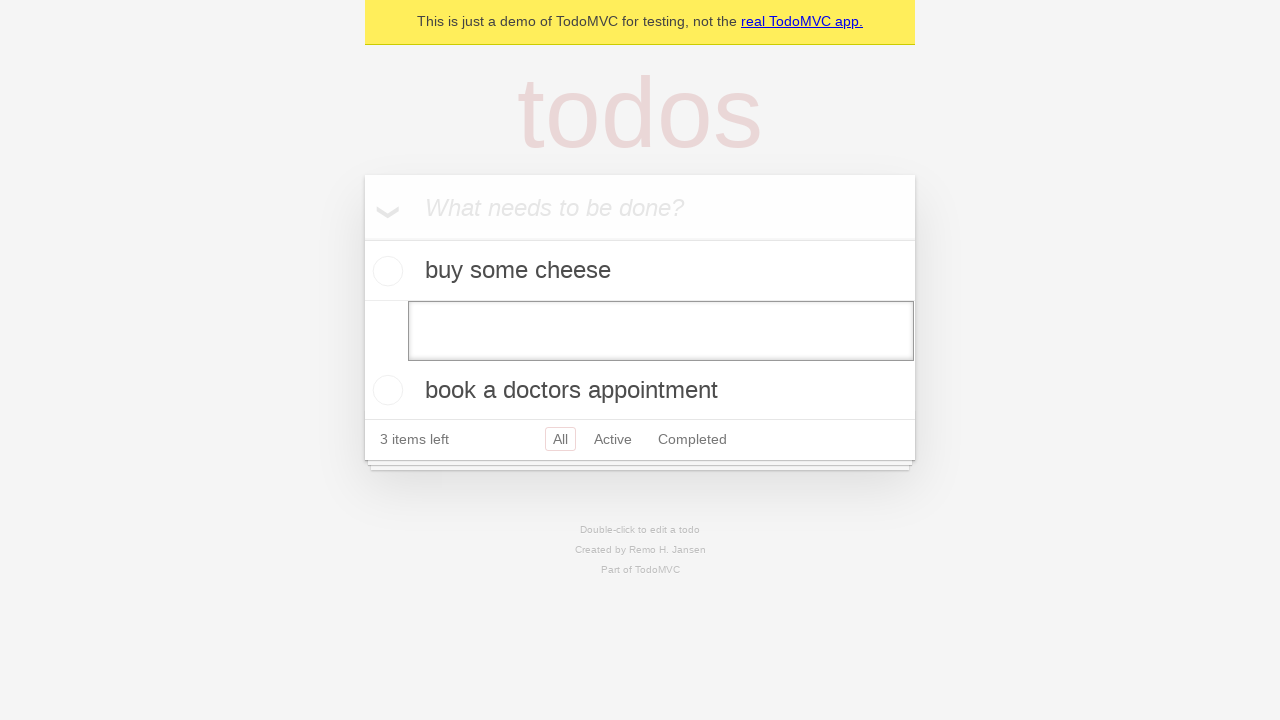

Pressed Enter to save empty text, removing the todo item on internal:testid=[data-testid="todo-item"s] >> nth=1 >> internal:role=textbox[nam
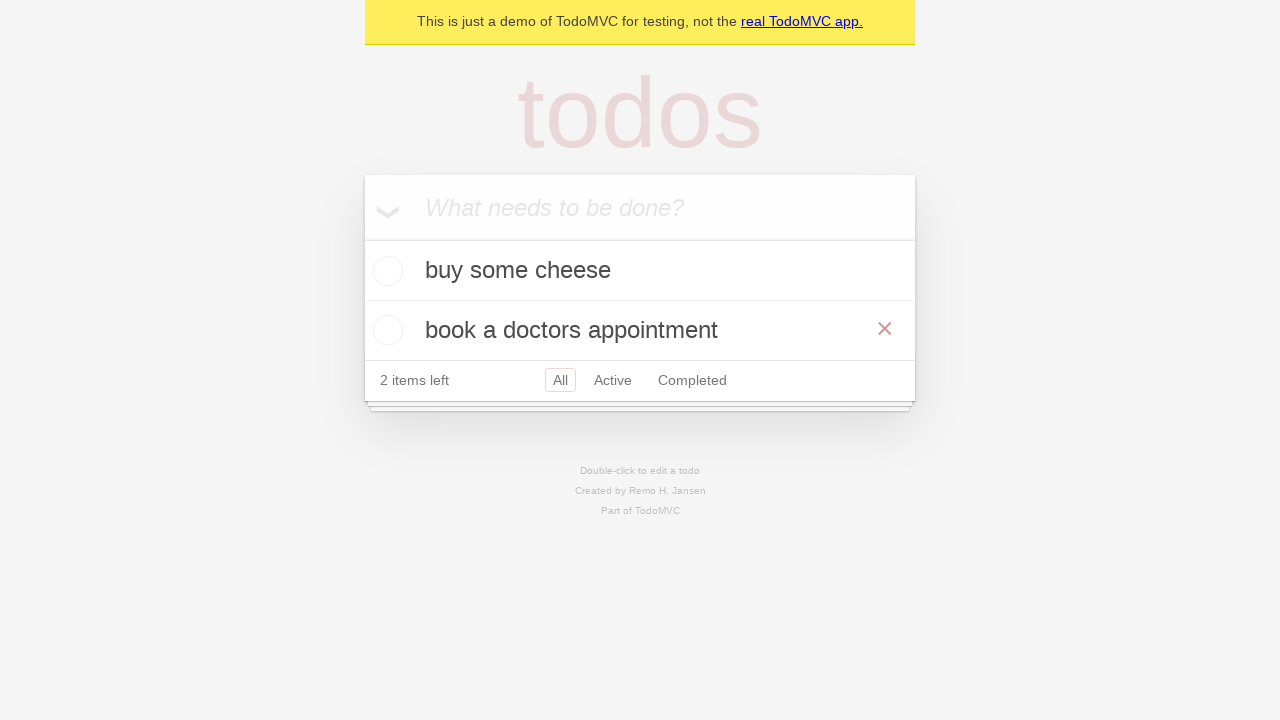

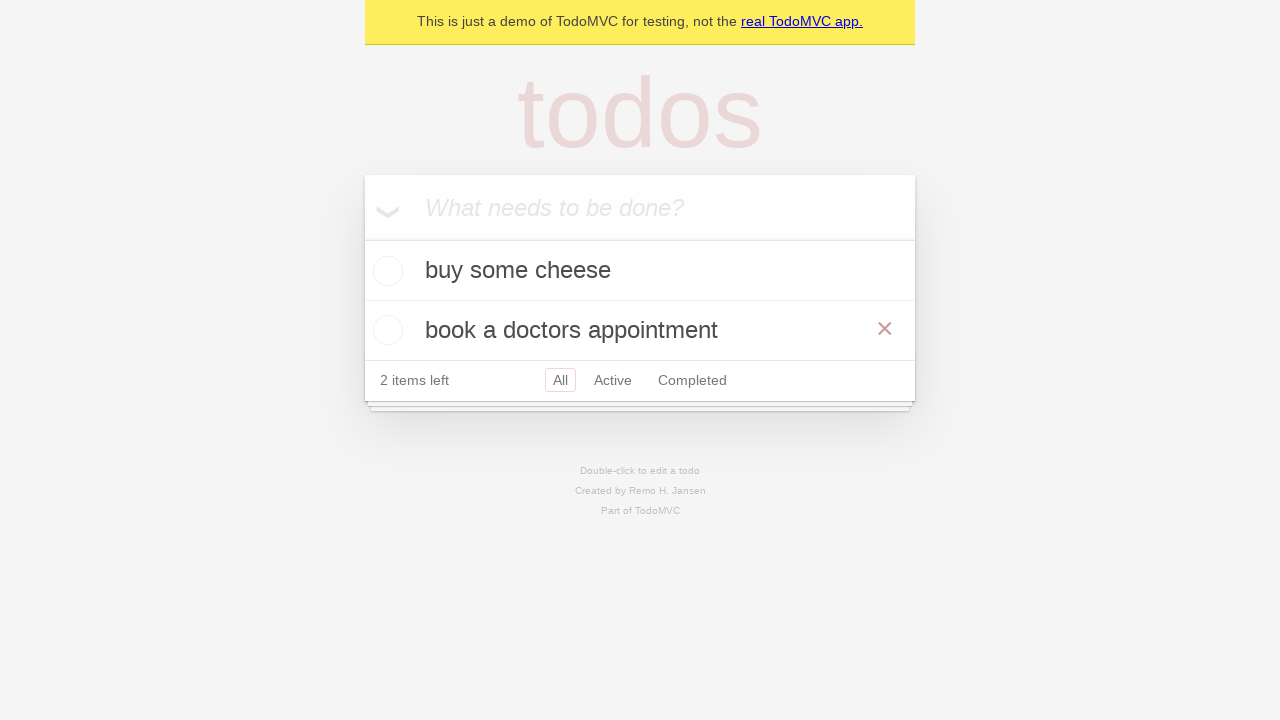